Tests a simple form submission by filling in first name, last name, email, phone number, and message fields

Starting URL: https://v1.training-support.net/selenium/simple-form

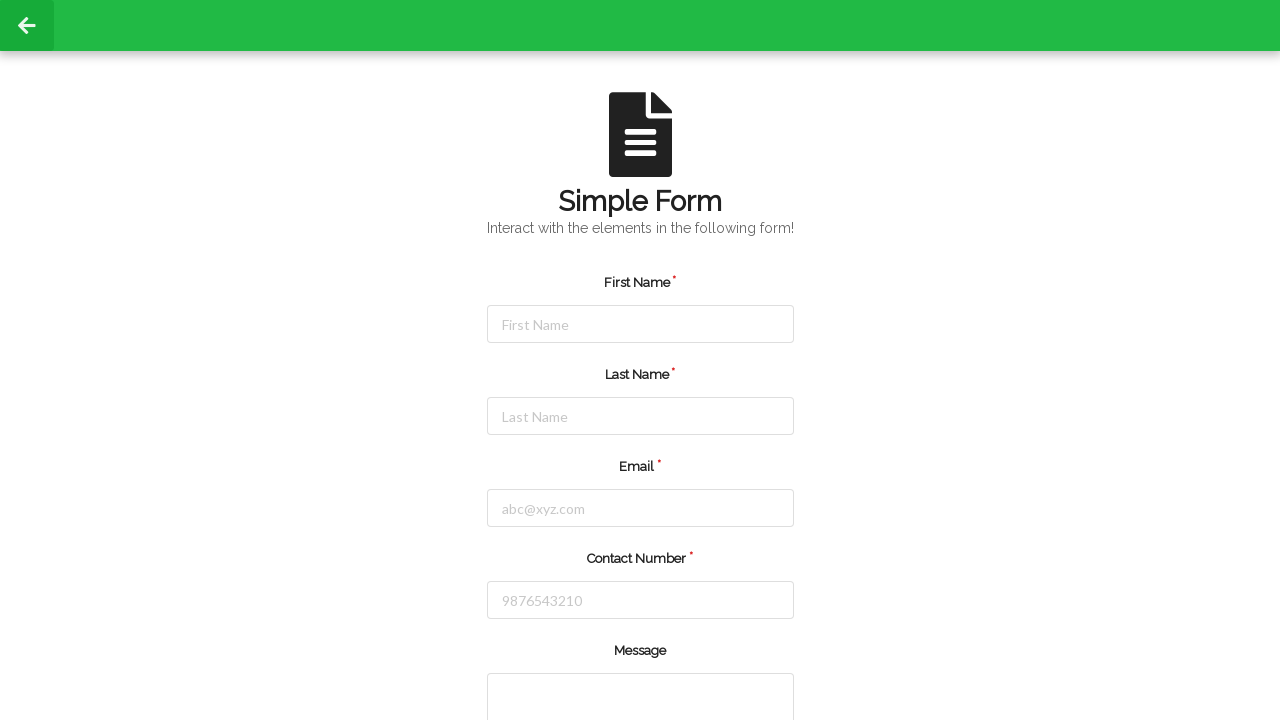

Filled first name field with 'punit' on #firstName
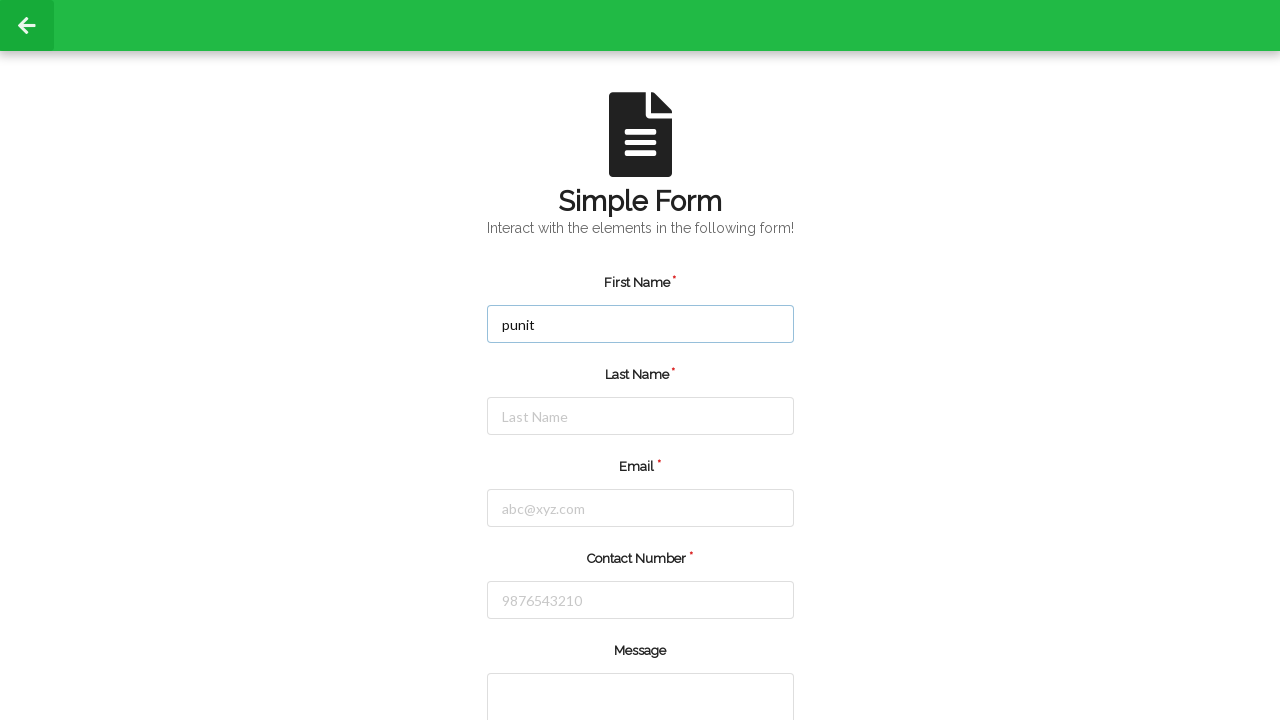

Filled last name field with 'kumar' on #lastName
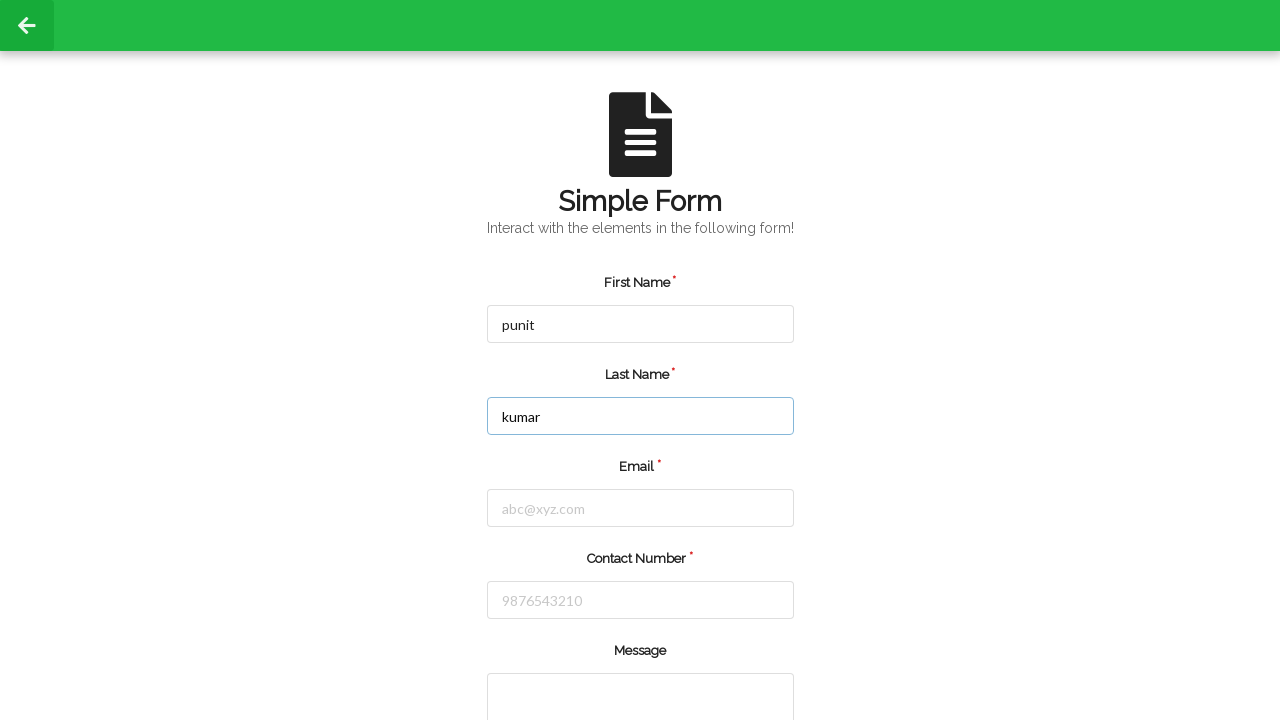

Filled email field with 'punit@gmail.com' on #email
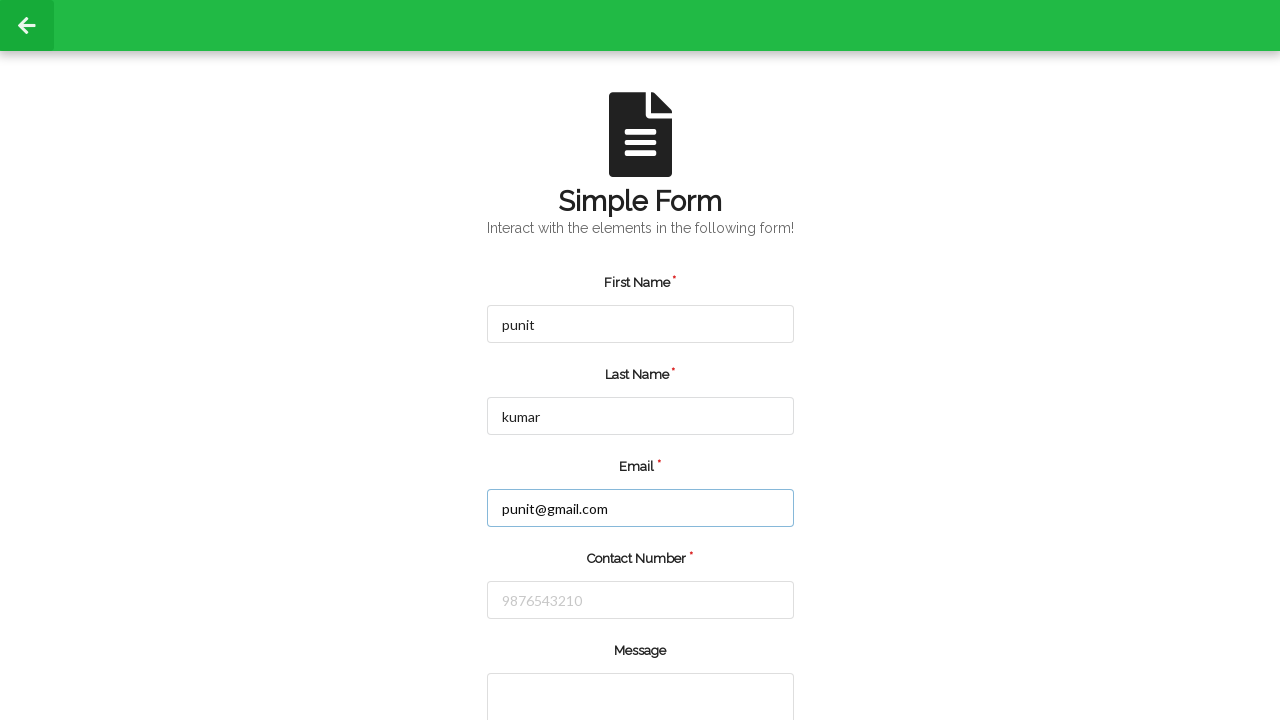

Filled phone number field with '7700008900' on [placeholder="9876543210"]
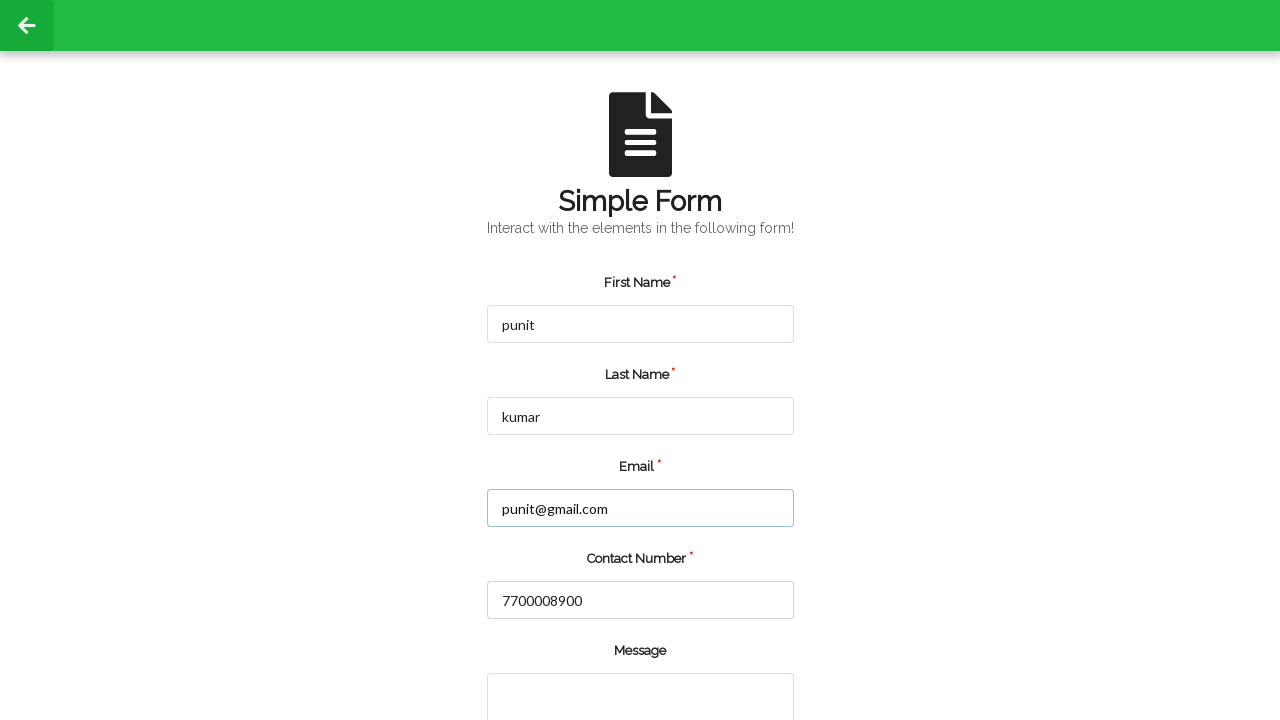

Filled message field with 'happy teacher day sir' on [rows="2"]
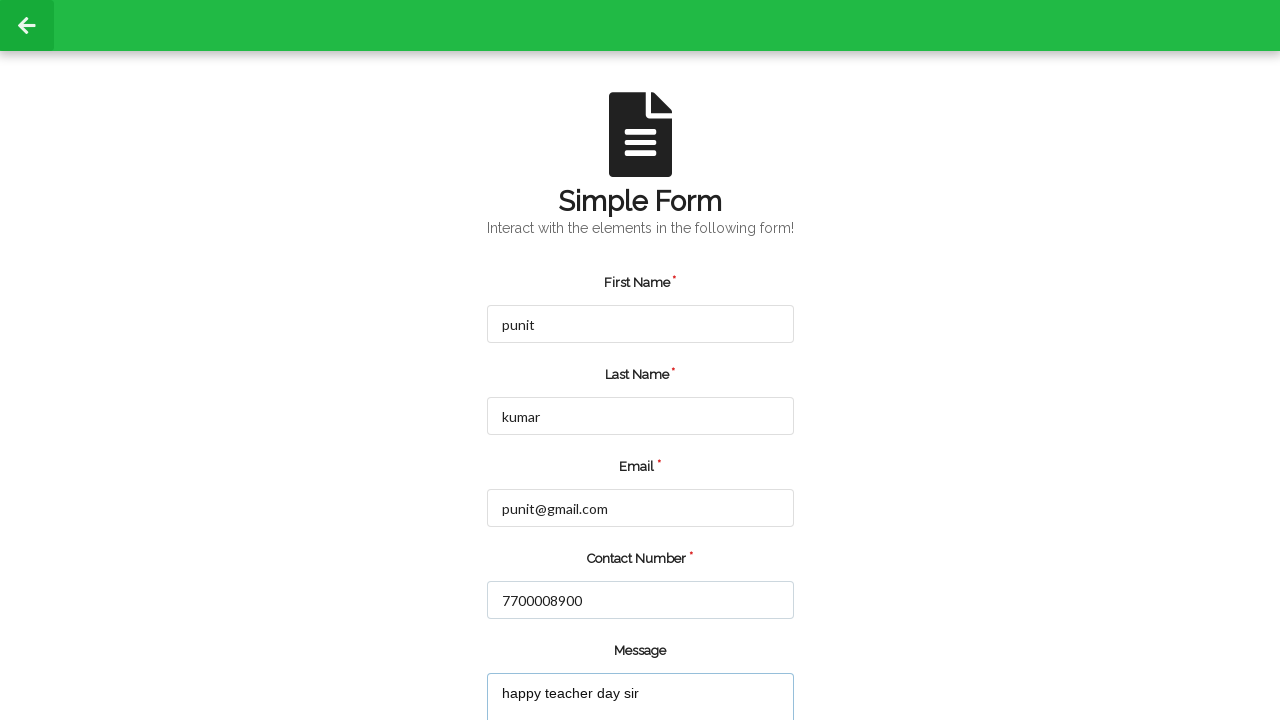

Clicked submit button to submit the form at (558, 660) on input[type="submit"][class="ui green button"]
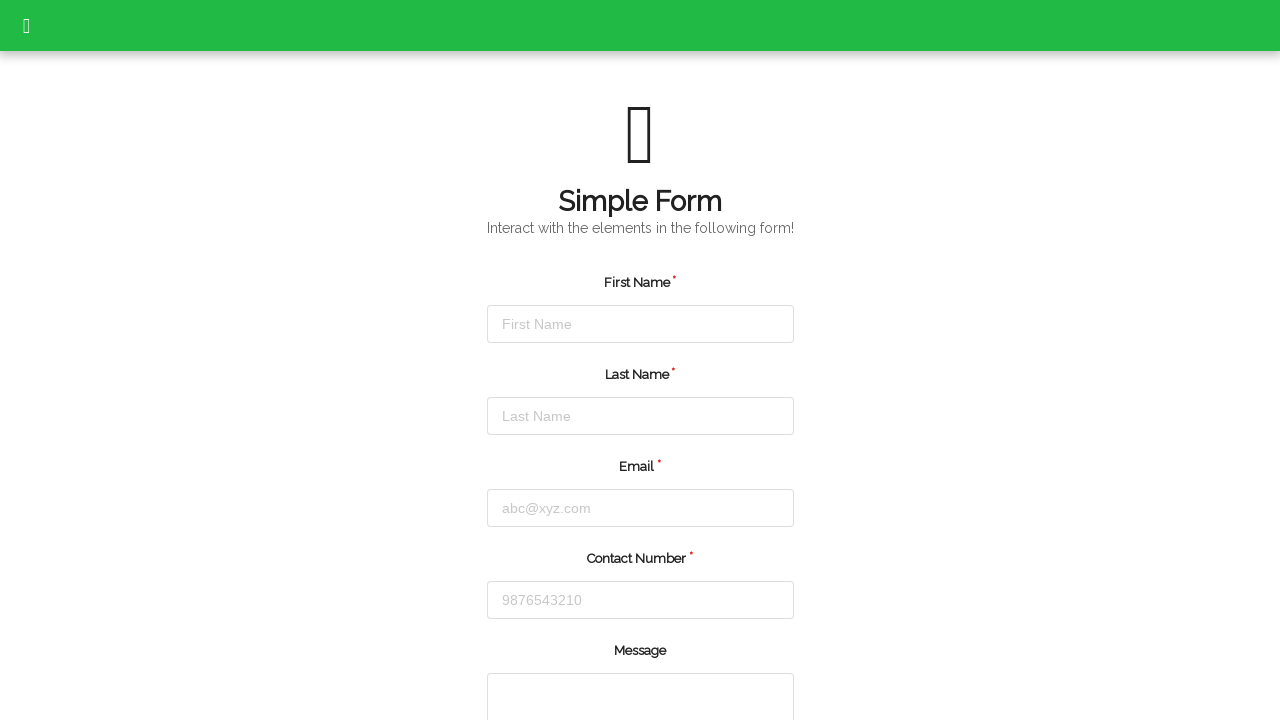

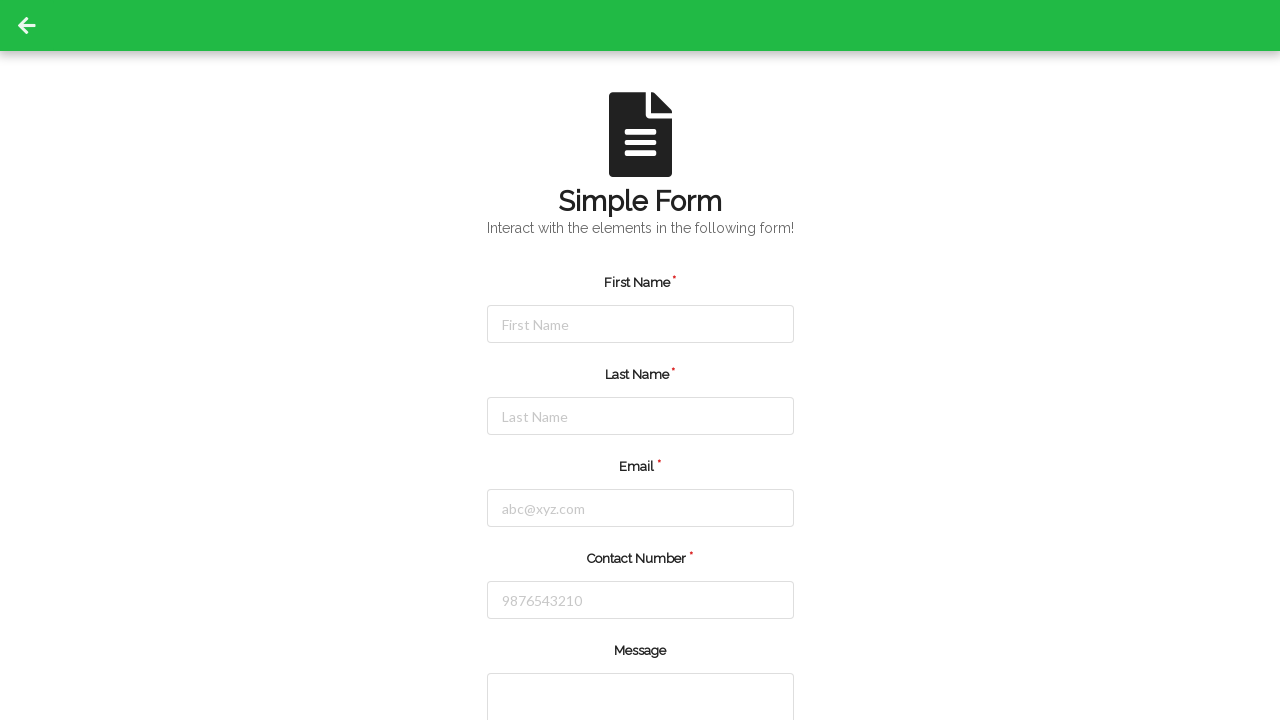